Solves a math challenge by extracting a value from an element attribute, calculating the result, and submitting the form with checkbox and radio button selections

Starting URL: http://suninjuly.github.io/get_attribute.html

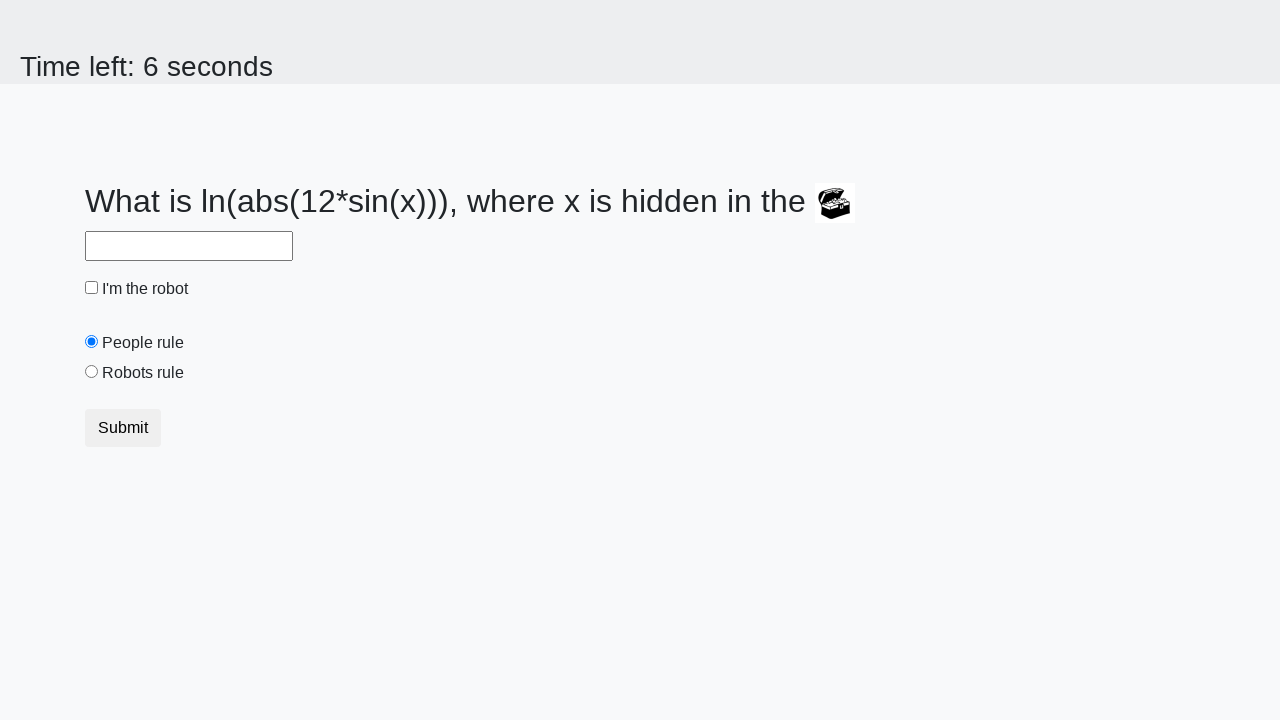

Located treasure element
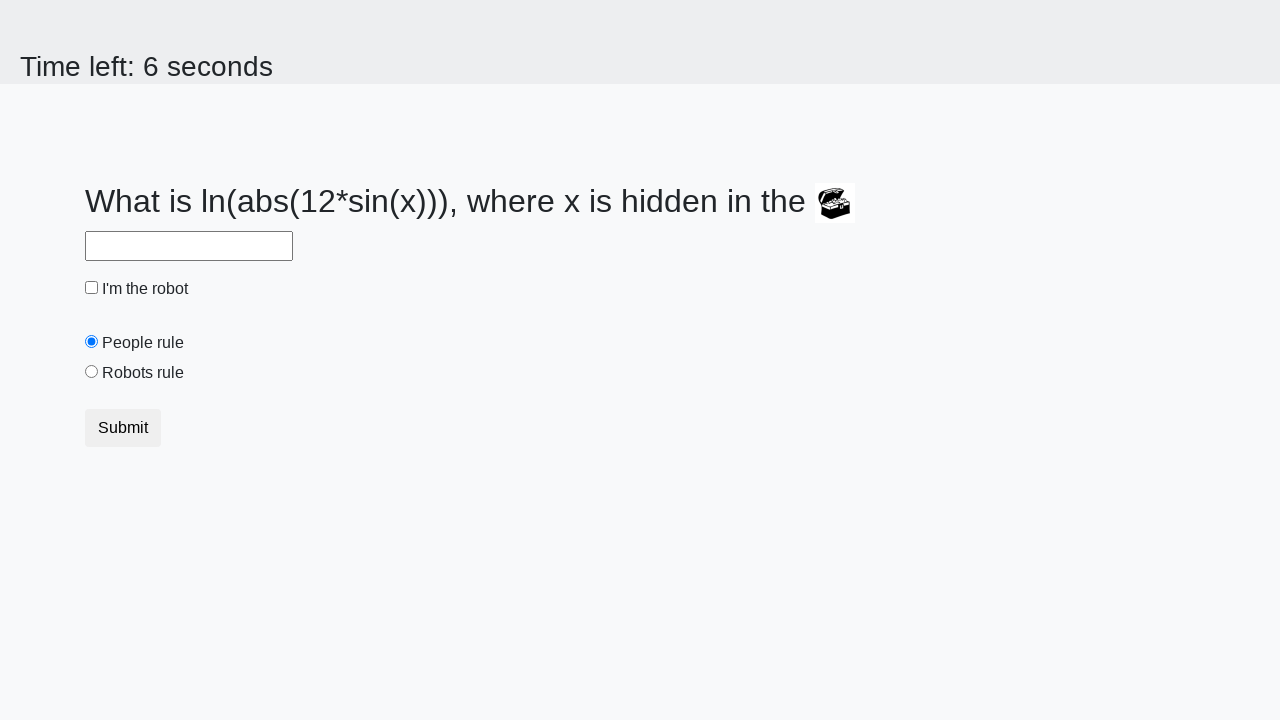

Extracted valuex attribute from treasure element
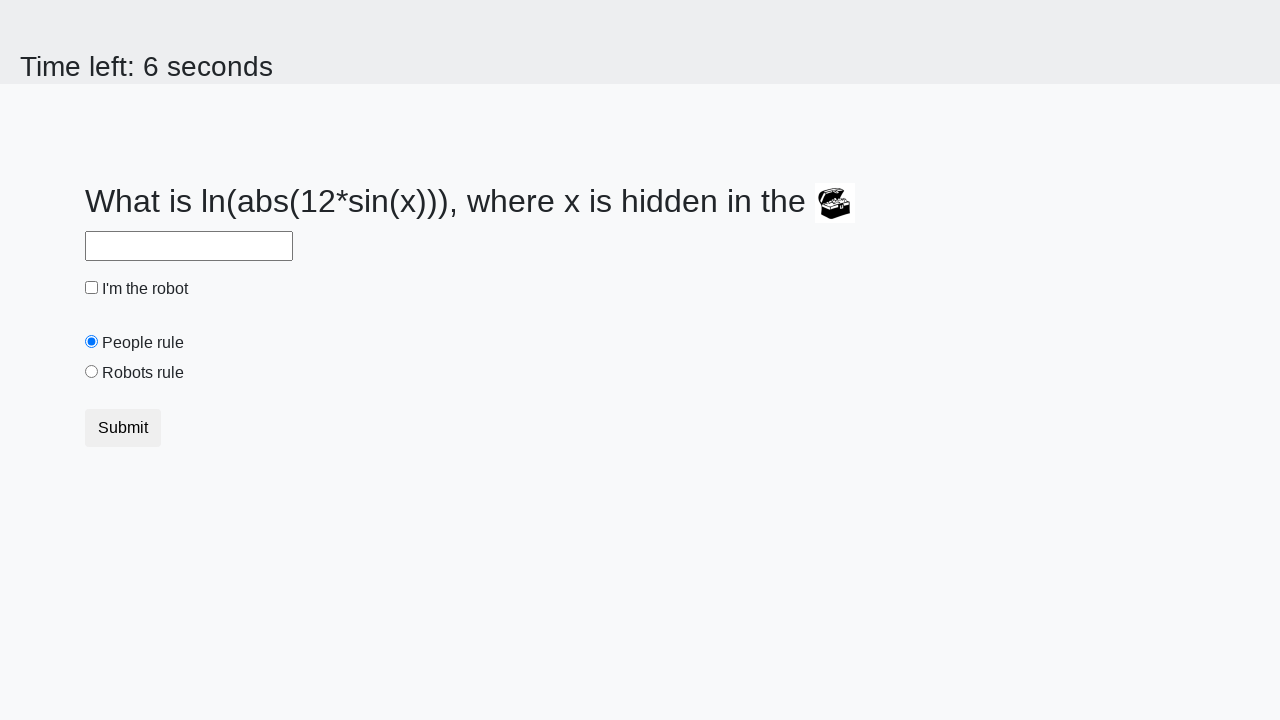

Calculated math challenge result using formula: log(abs(12*sin(767)))
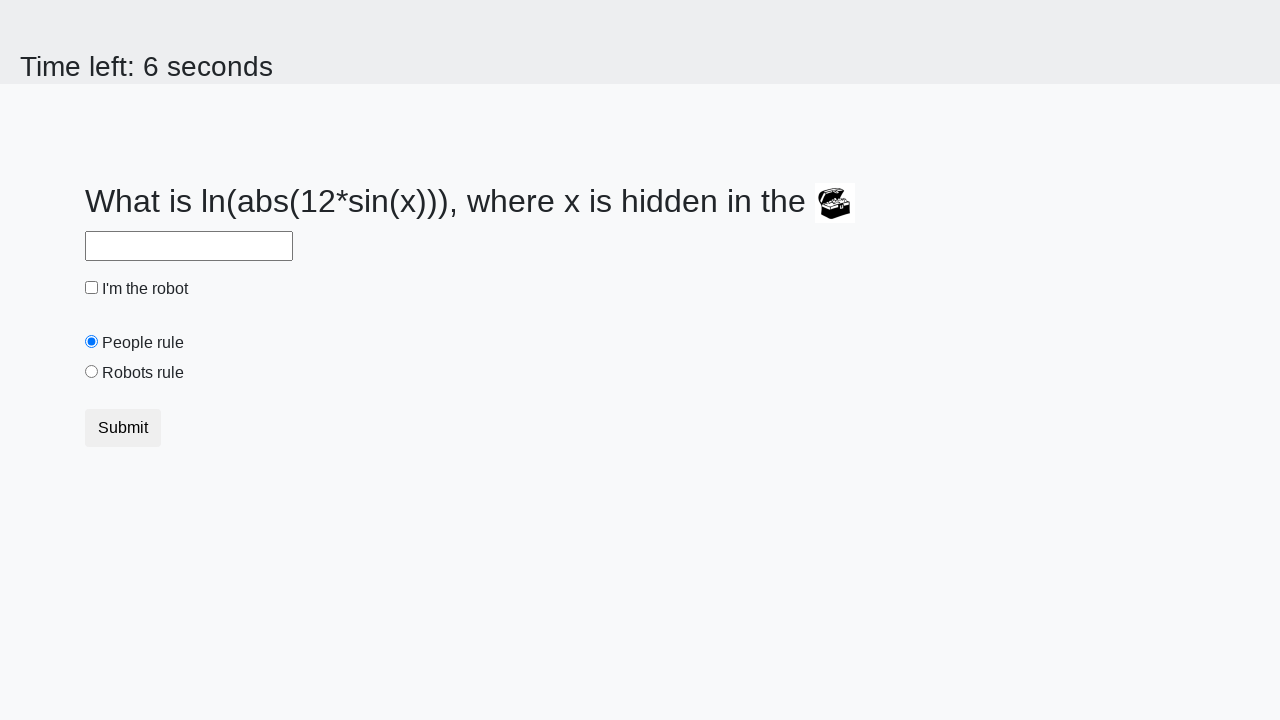

Filled answer field with calculated value: 1.6552957959816579 on #answer
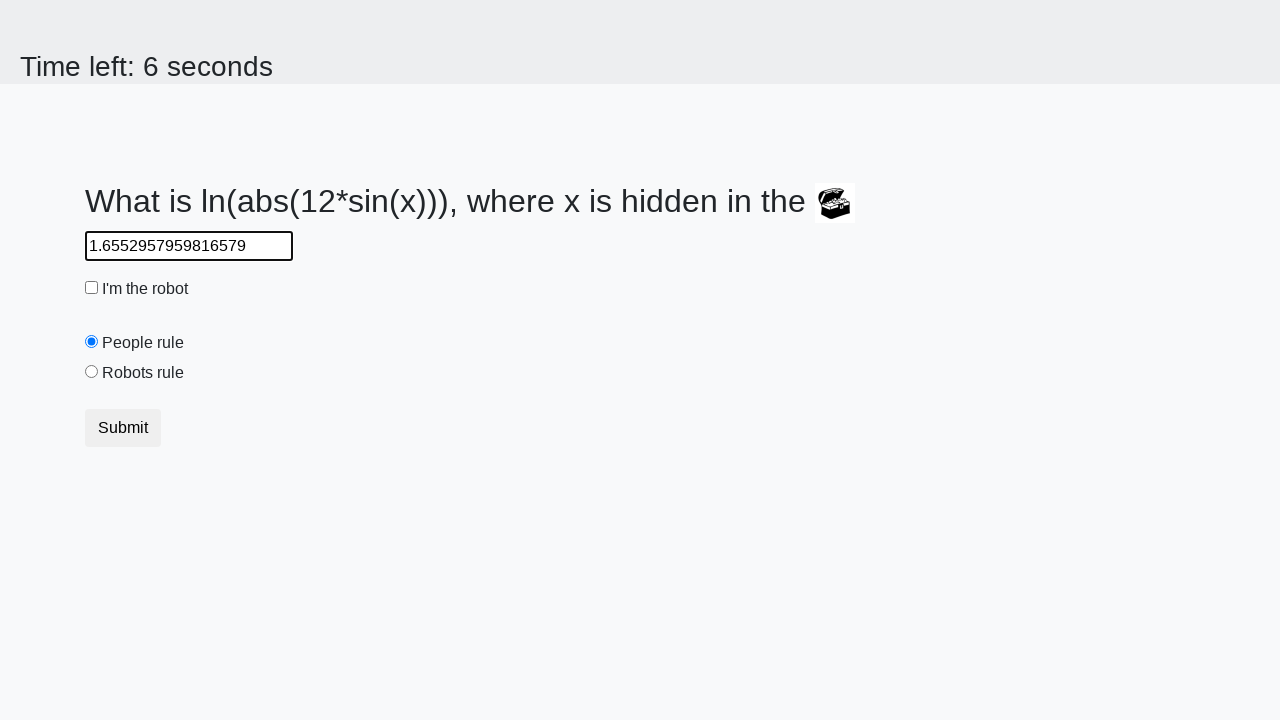

Checked the robot checkbox at (92, 288) on #robotCheckbox
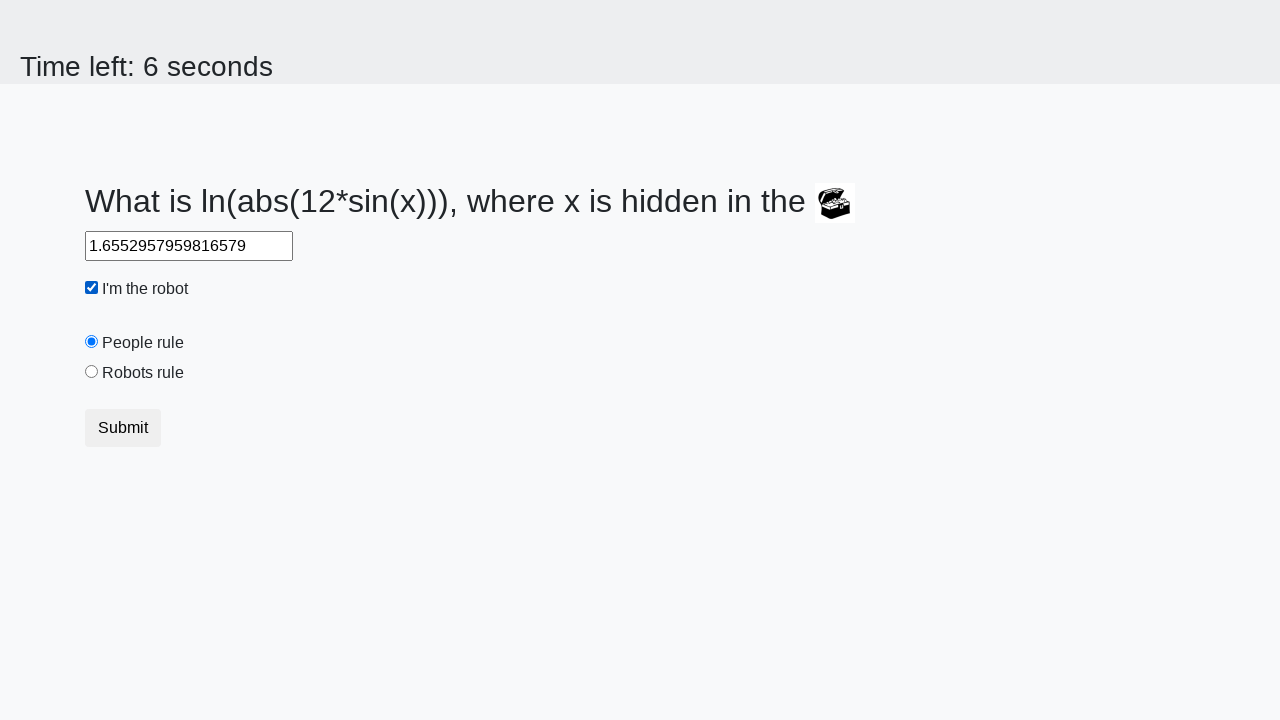

Selected the 'robots rule' radio button at (92, 372) on #robotsRule
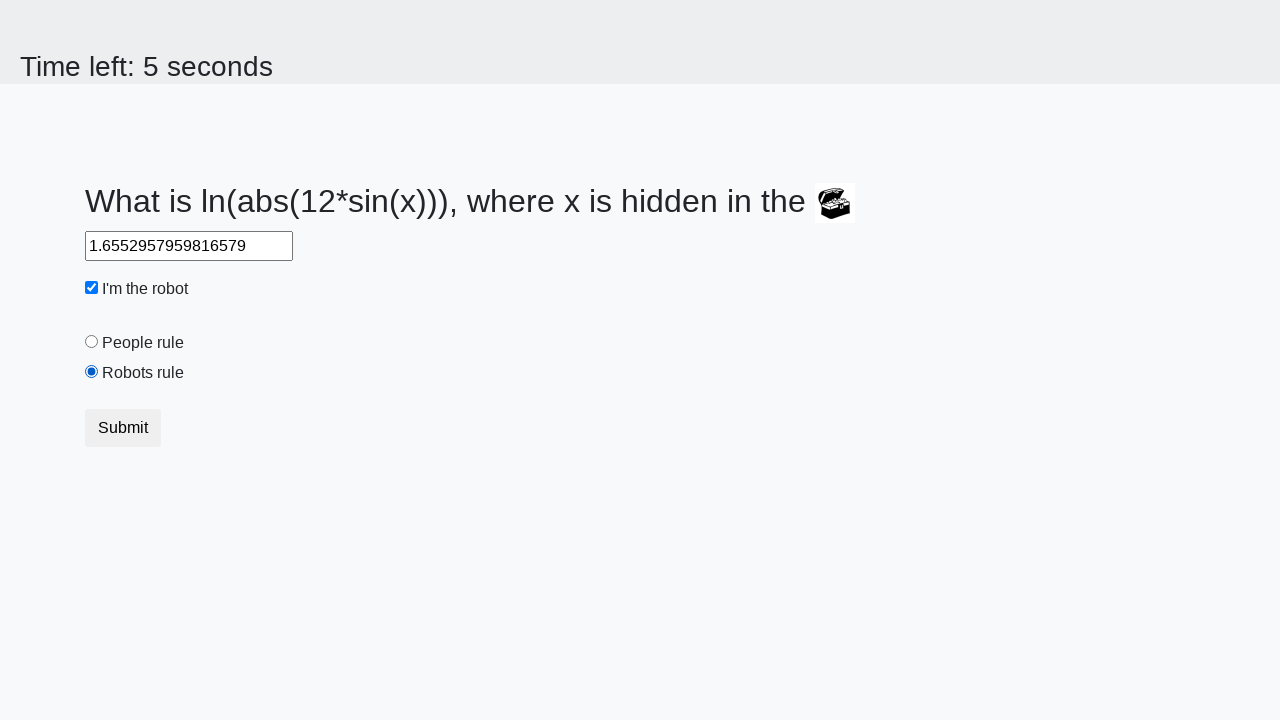

Clicked submit button to submit the form at (123, 428) on [type='submit']
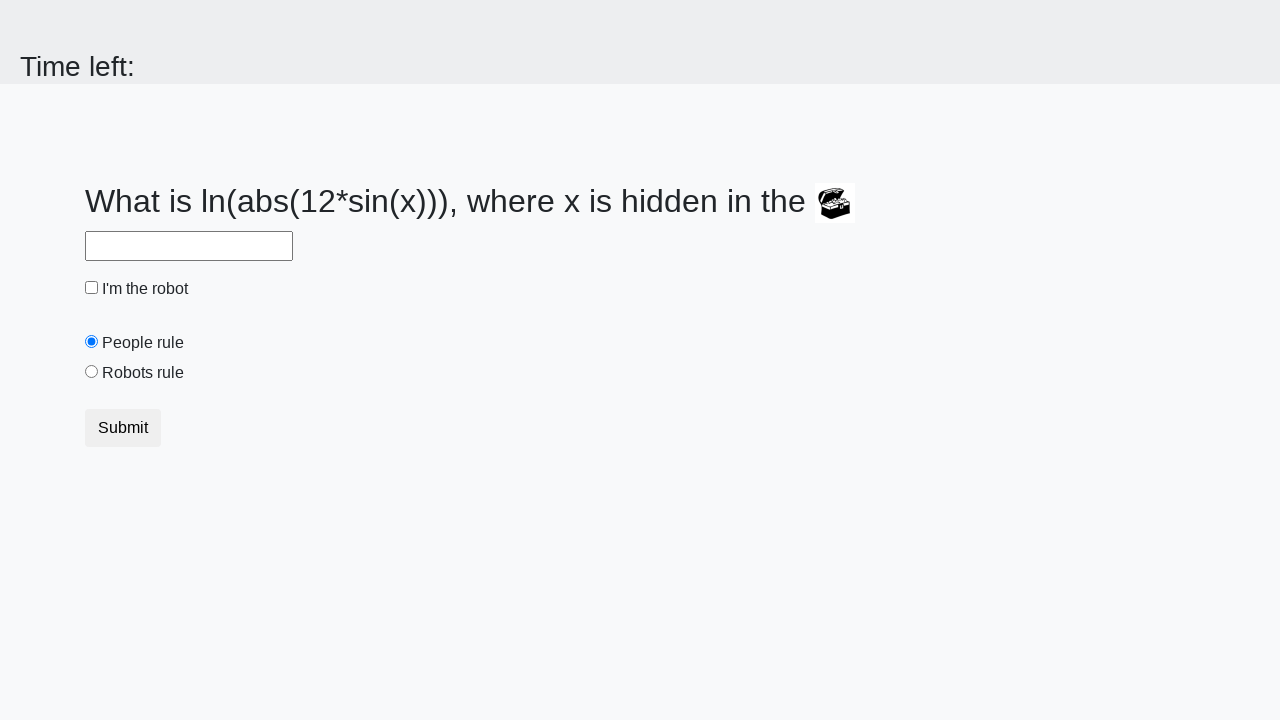

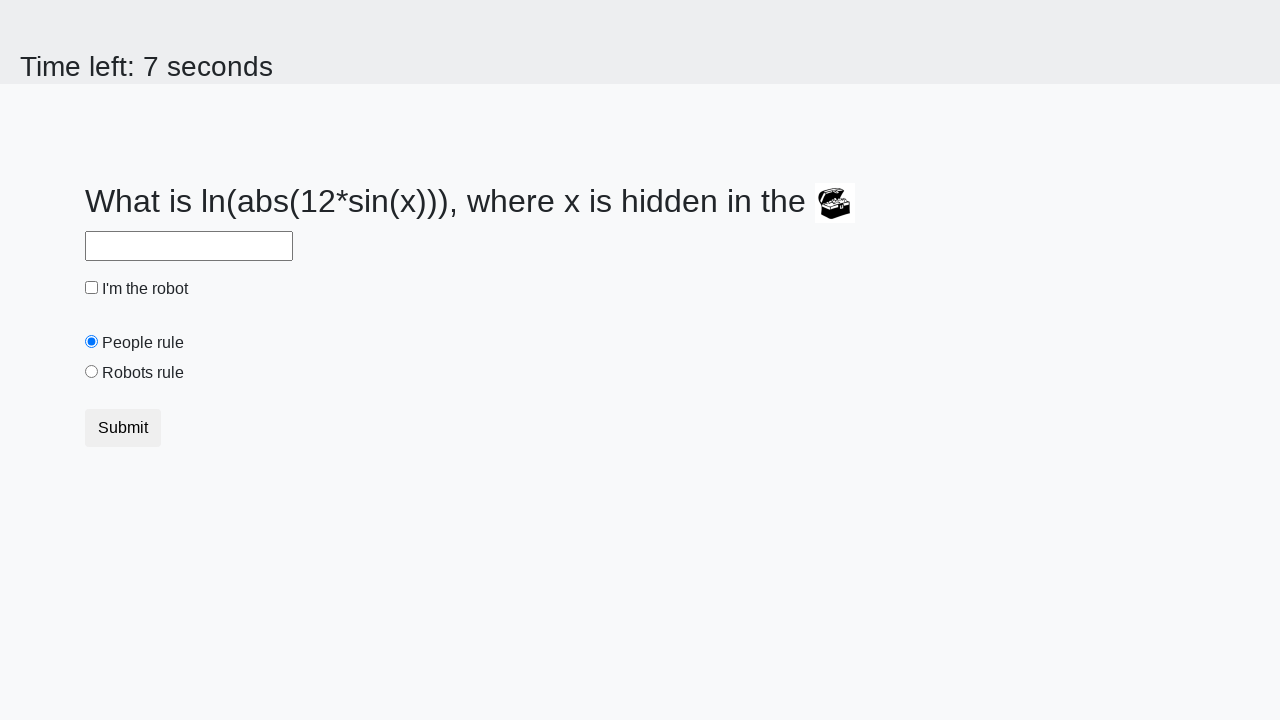